Tests dropdown selection functionality on a flight booking demo site by selecting a departure city from a dropdown menu using the select by value method.

Starting URL: https://blazedemo.com/

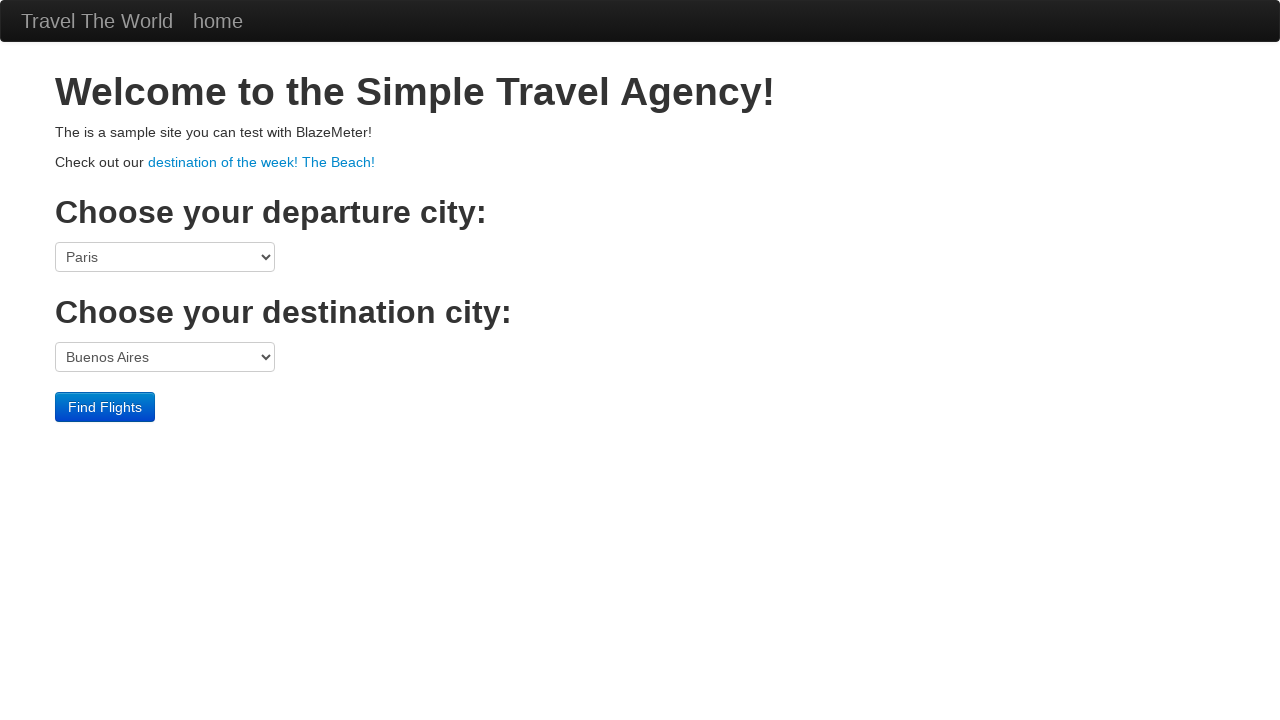

Navigated to BlazeDemo flight booking site
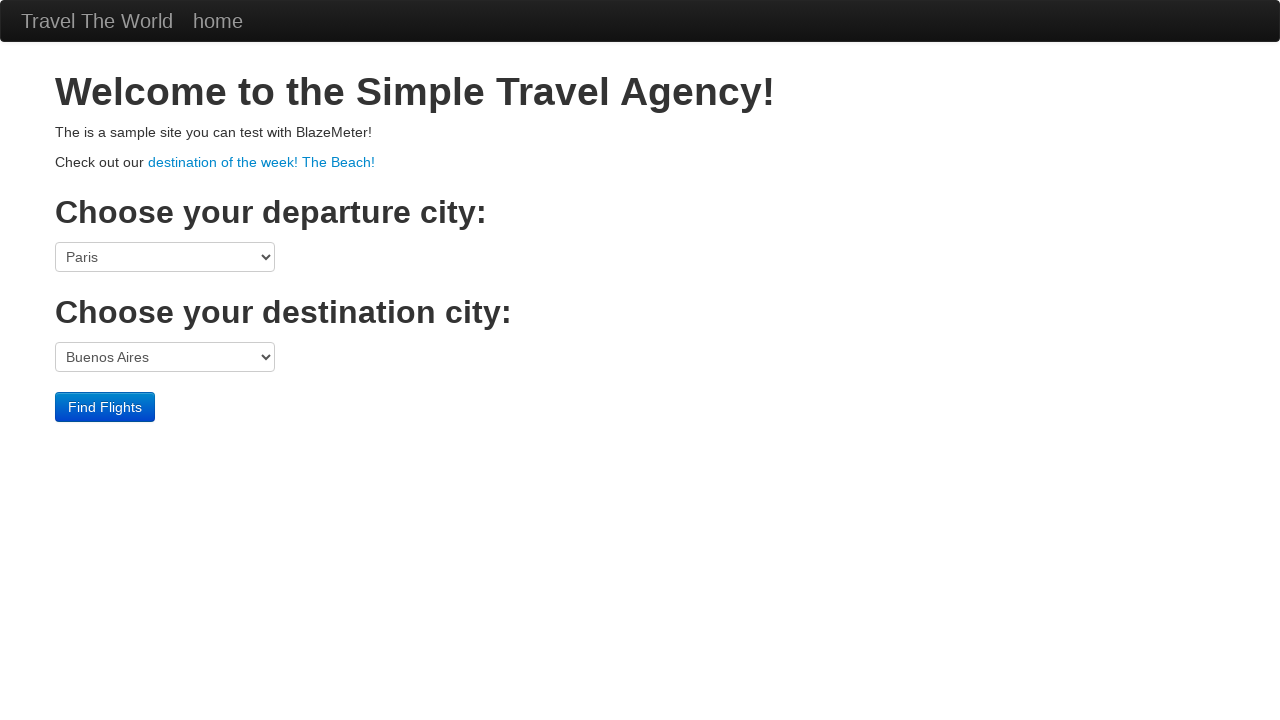

Selected 'San Diego' as departure city from fromPort dropdown on select[name='fromPort']
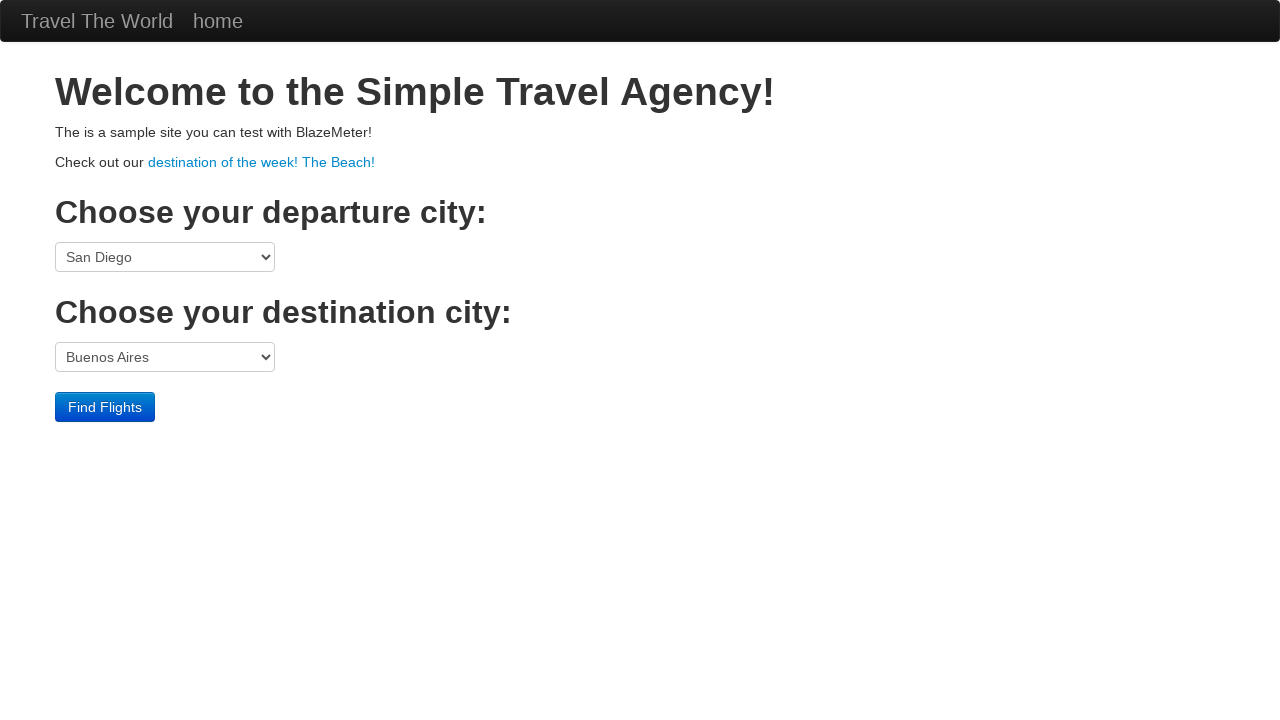

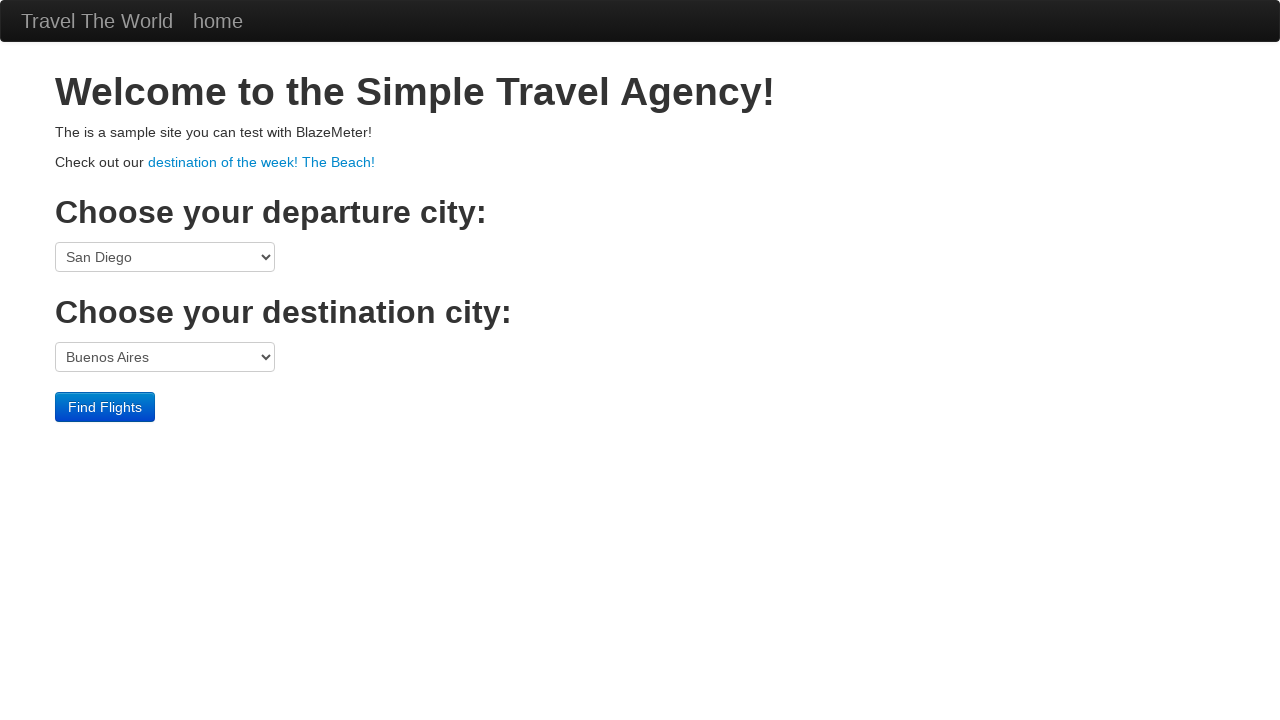